Tests that signup fails when password is too short

Starting URL: https://selenium-blog.herokuapp.com

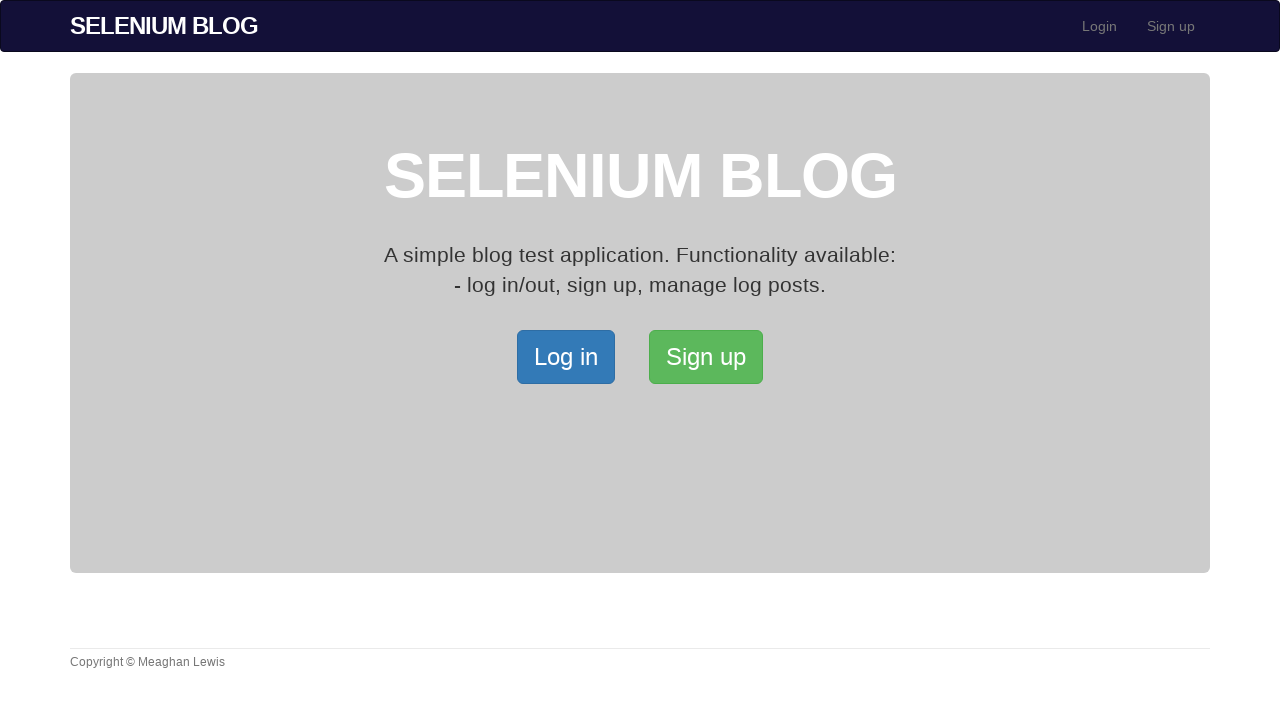

Navigated to signup page at https://selenium-blog.herokuapp.com
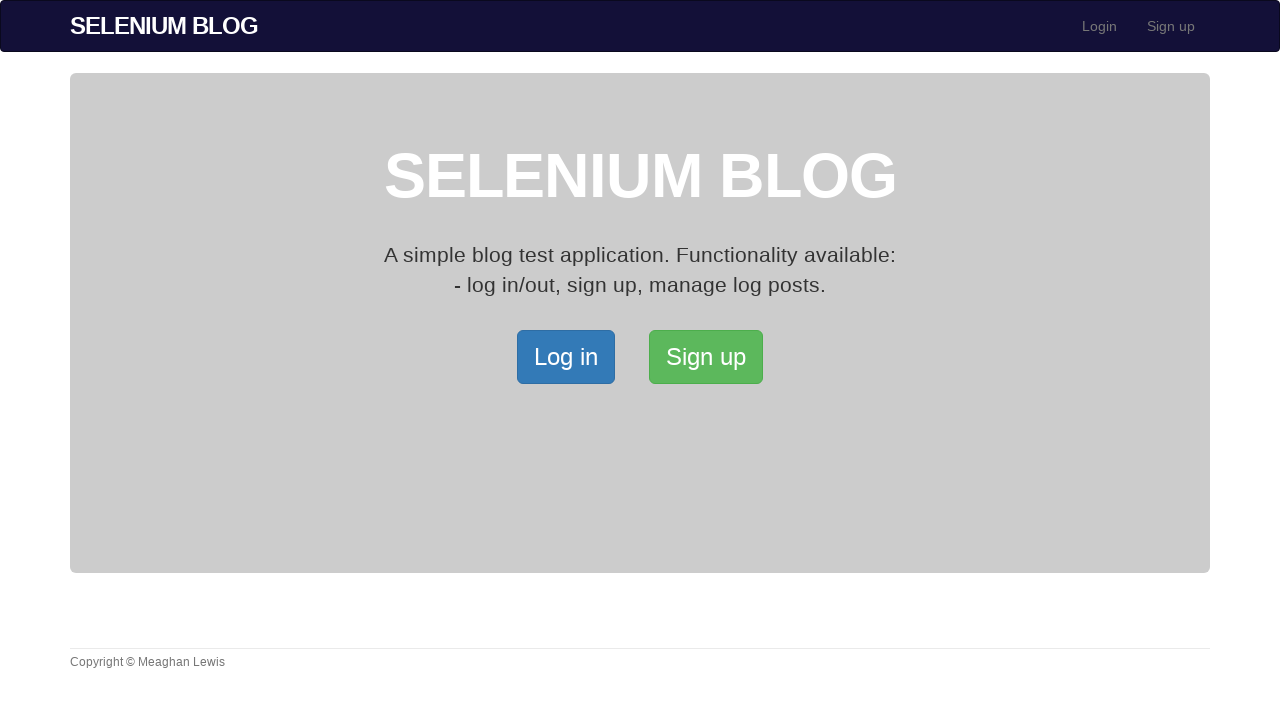

Clicked on signup link at (706, 357) on xpath=/html/body/div[2]/div/a[2]
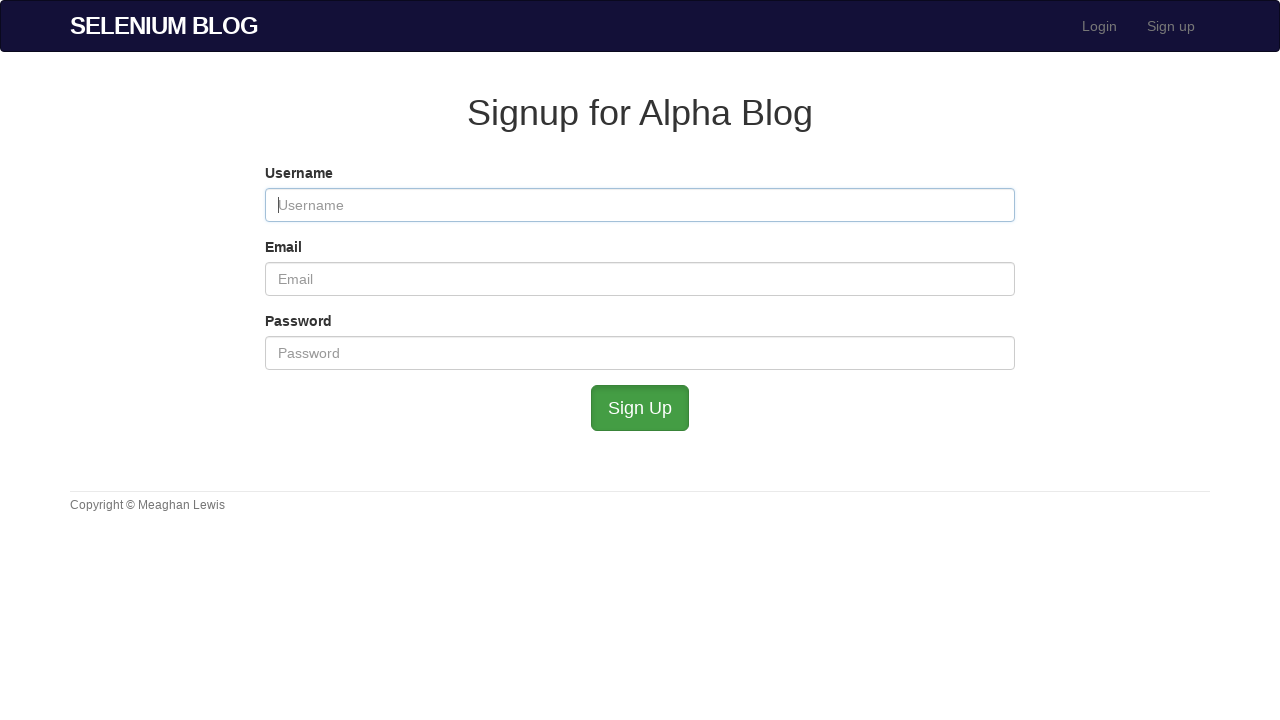

Entered username 'validuser321' on #user_username
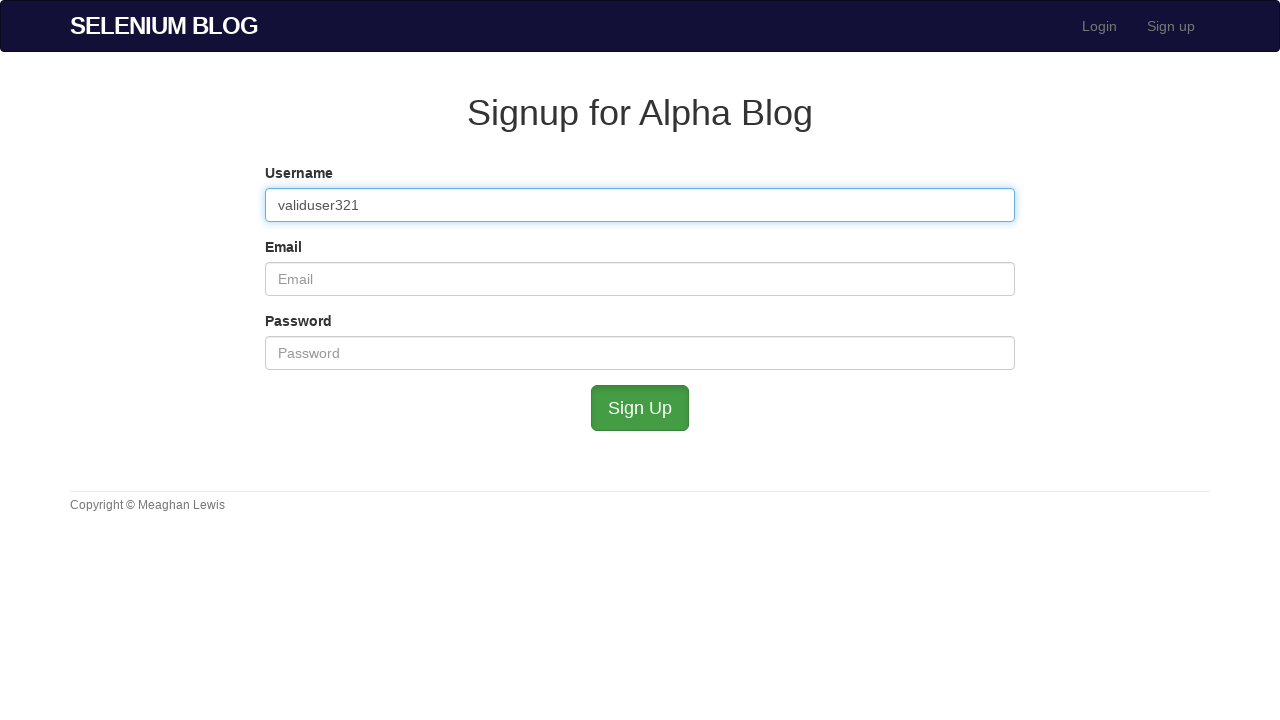

Entered email 'validuser321@mailinator.com' on #user_email
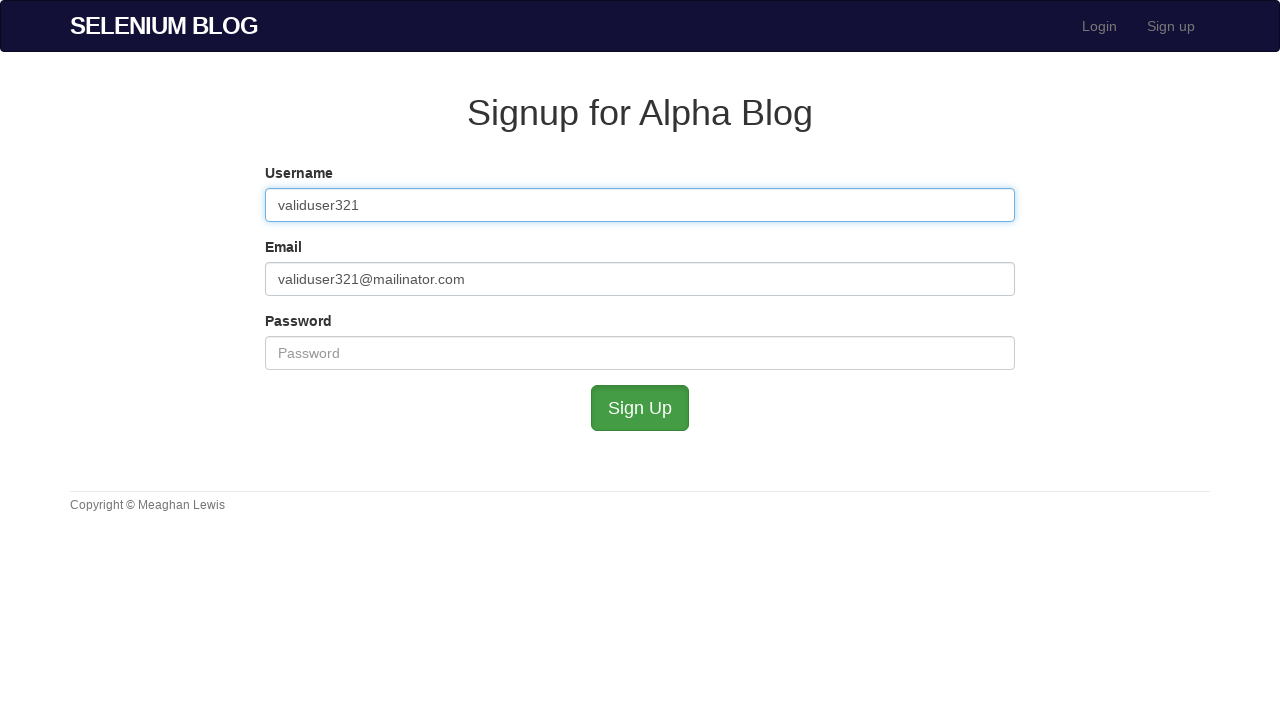

Entered password 'ab' (too short to meet requirements) on #user_password
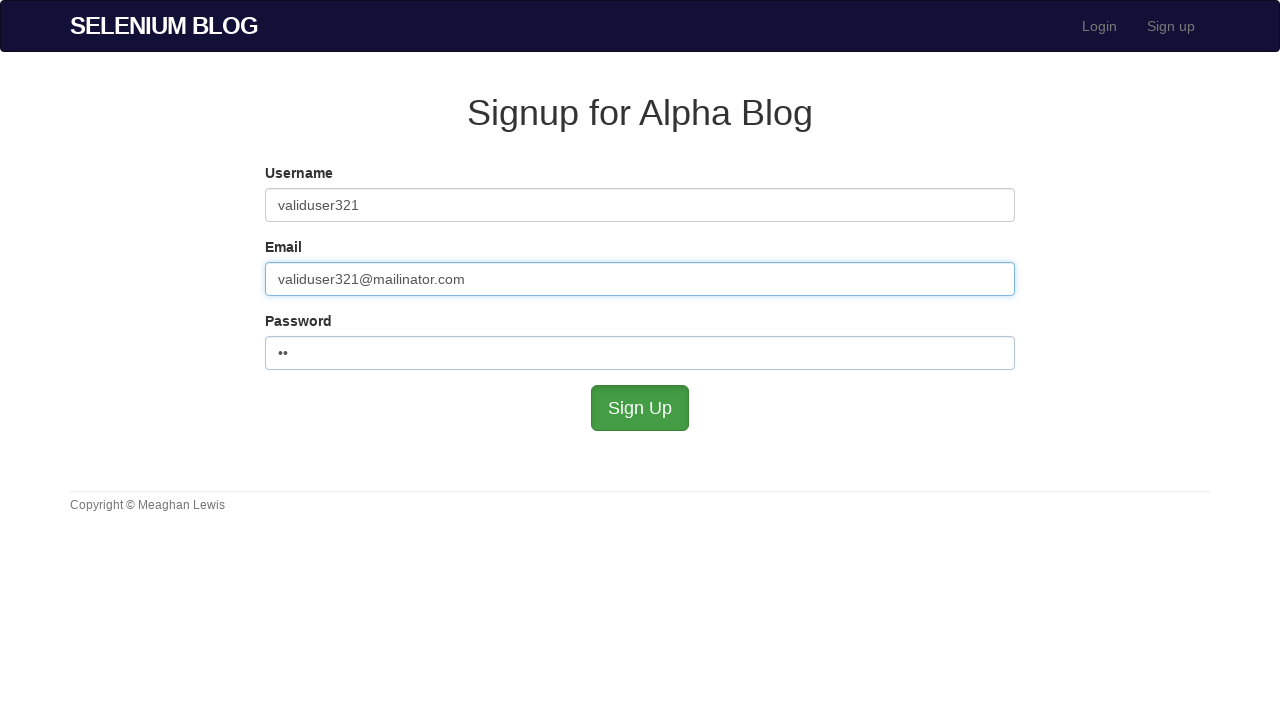

Clicked submit button to attempt signup with short password at (640, 408) on #submit
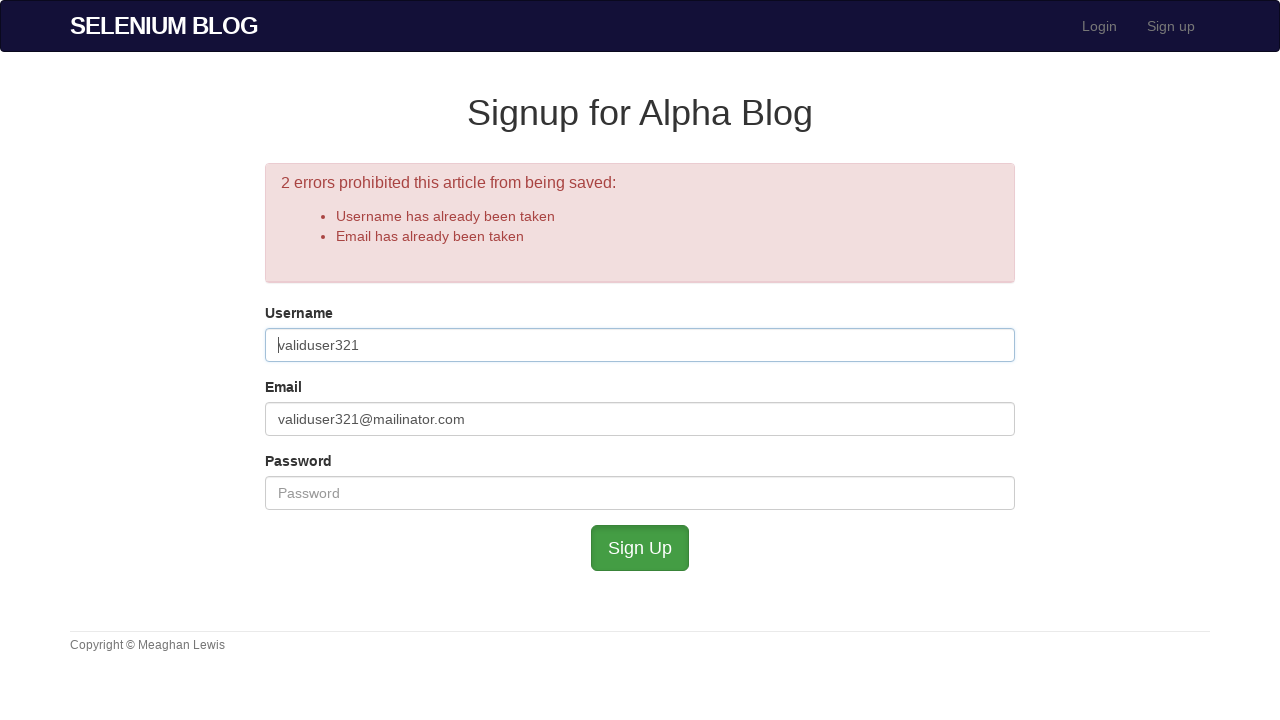

Waited for validation error to appear
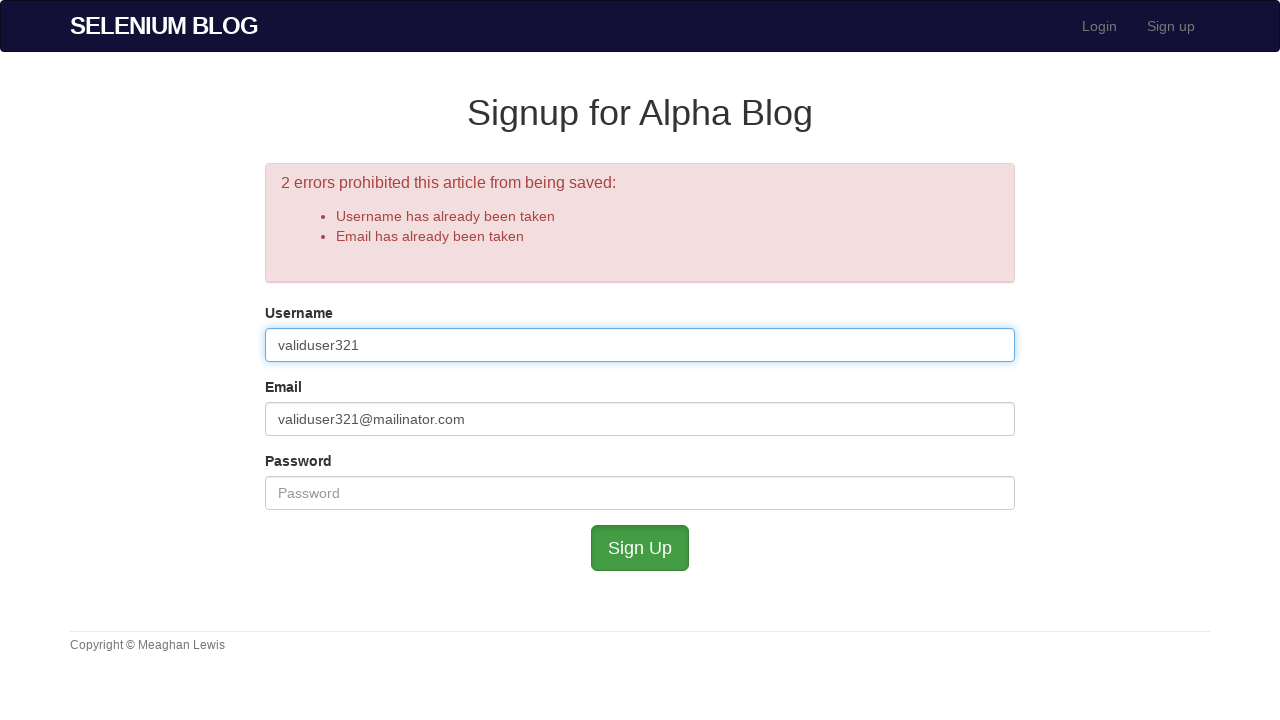

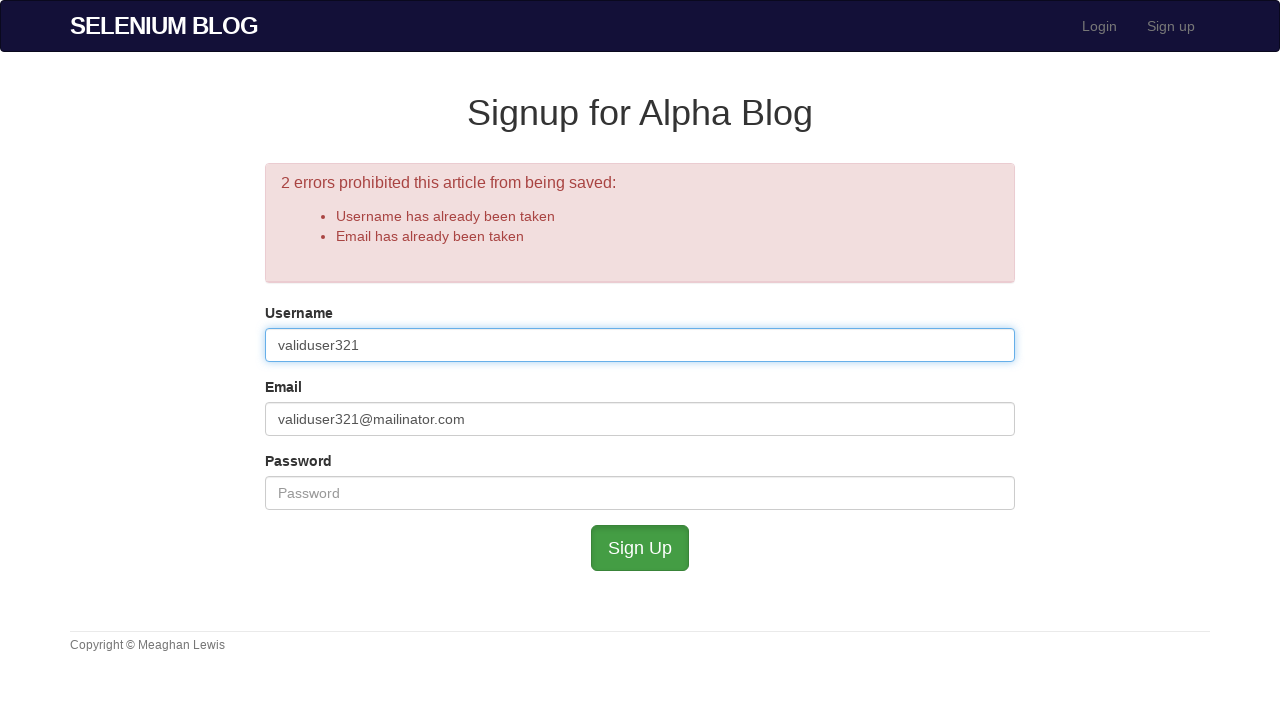